Tests window handling by navigating to W3Schools JavaScript window.open() reference page and clicking the "Try it Yourself" button to open a new window/tab

Starting URL: https://www.w3schools.com/jsref/met_win_open.asp

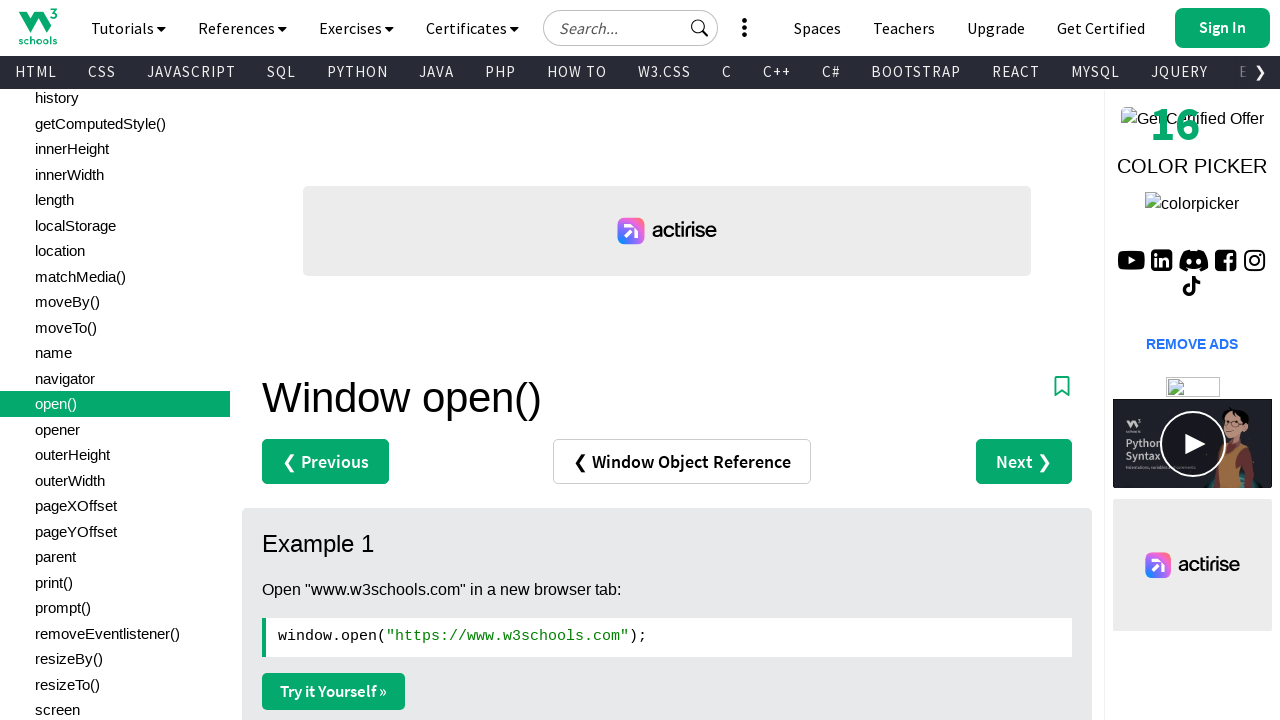

Clicked 'Try it Yourself' button to open new window at (334, 691) on xpath=//a[contains(text(), 'Try it Yourself')]
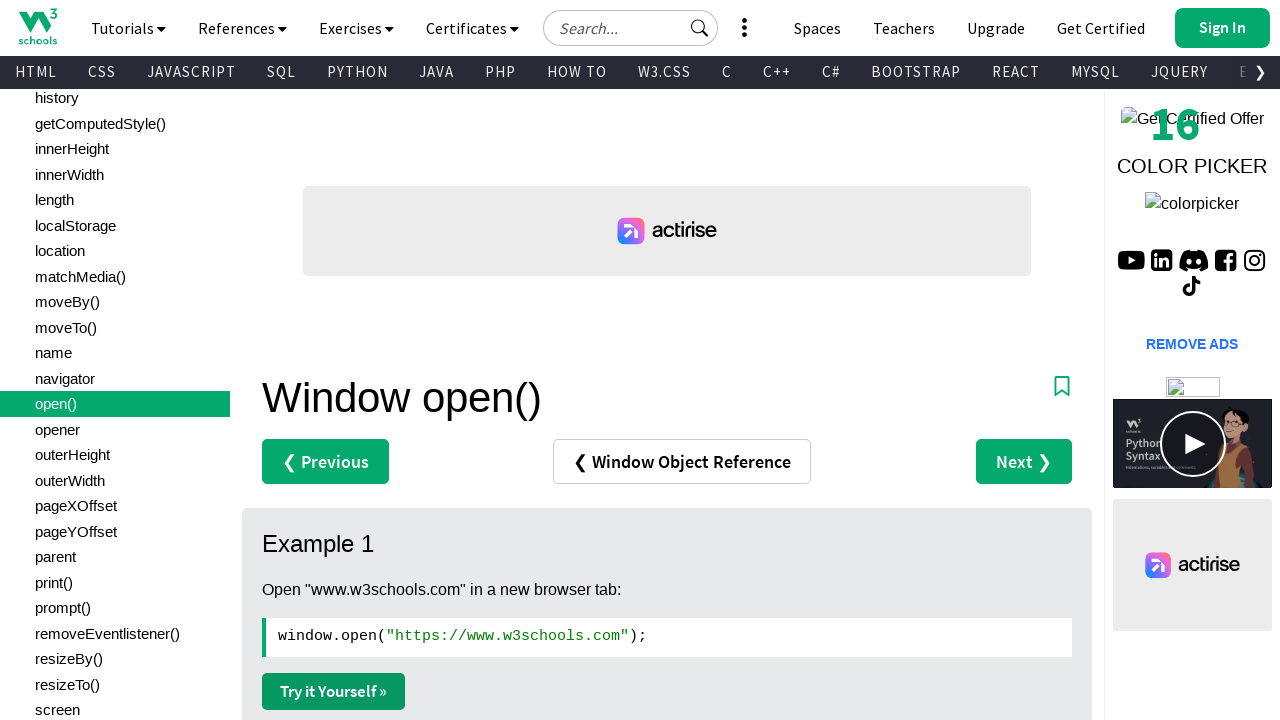

Waited 1000ms for new window/tab to open
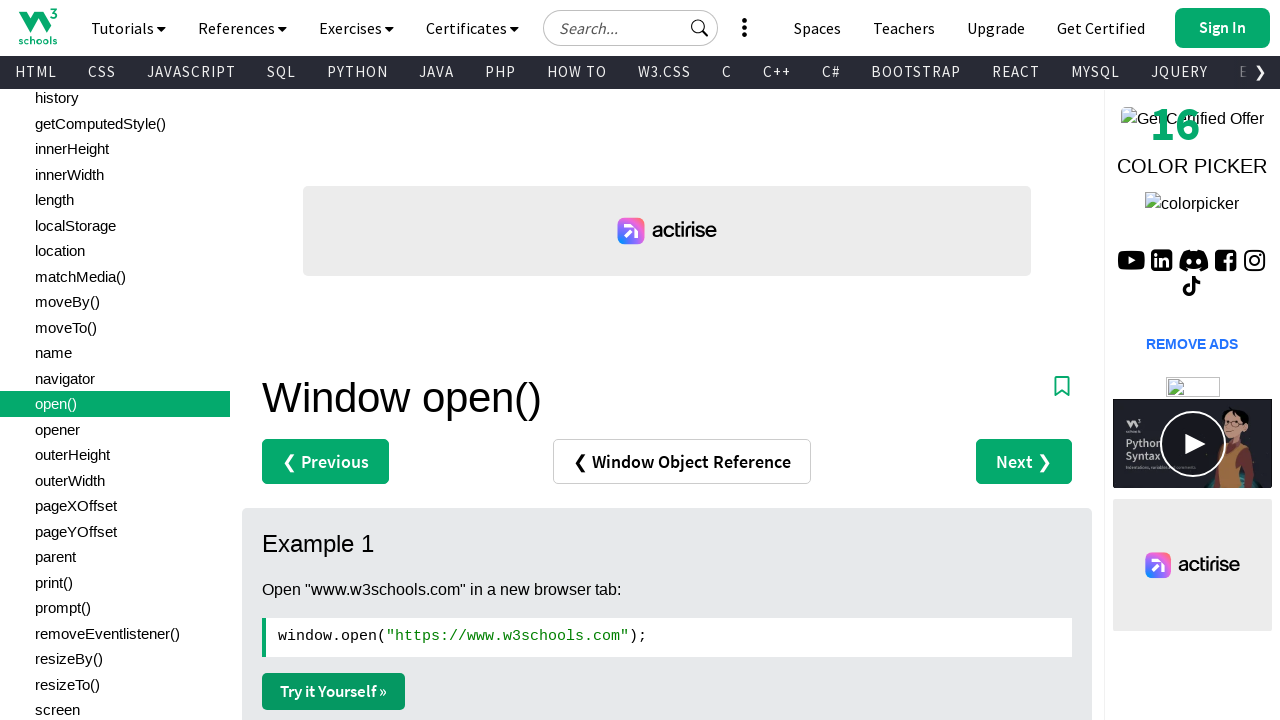

Retrieved all open pages from context
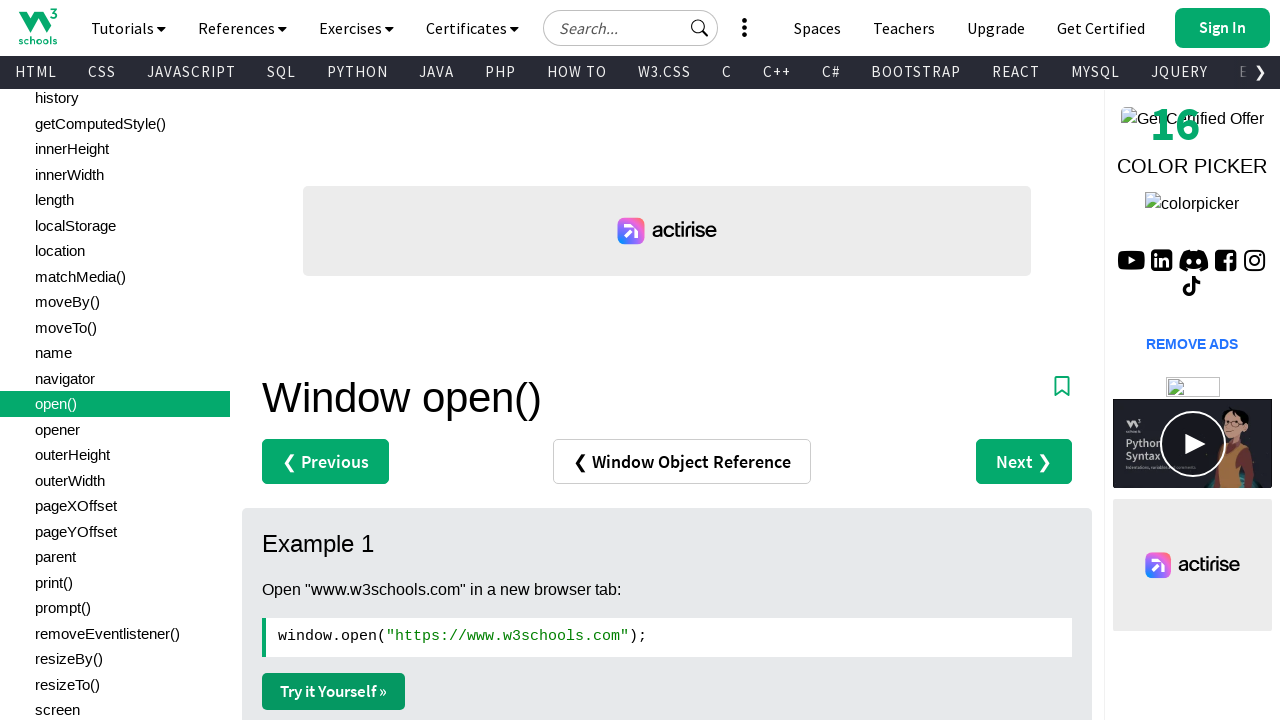

Printed titles of all open pages
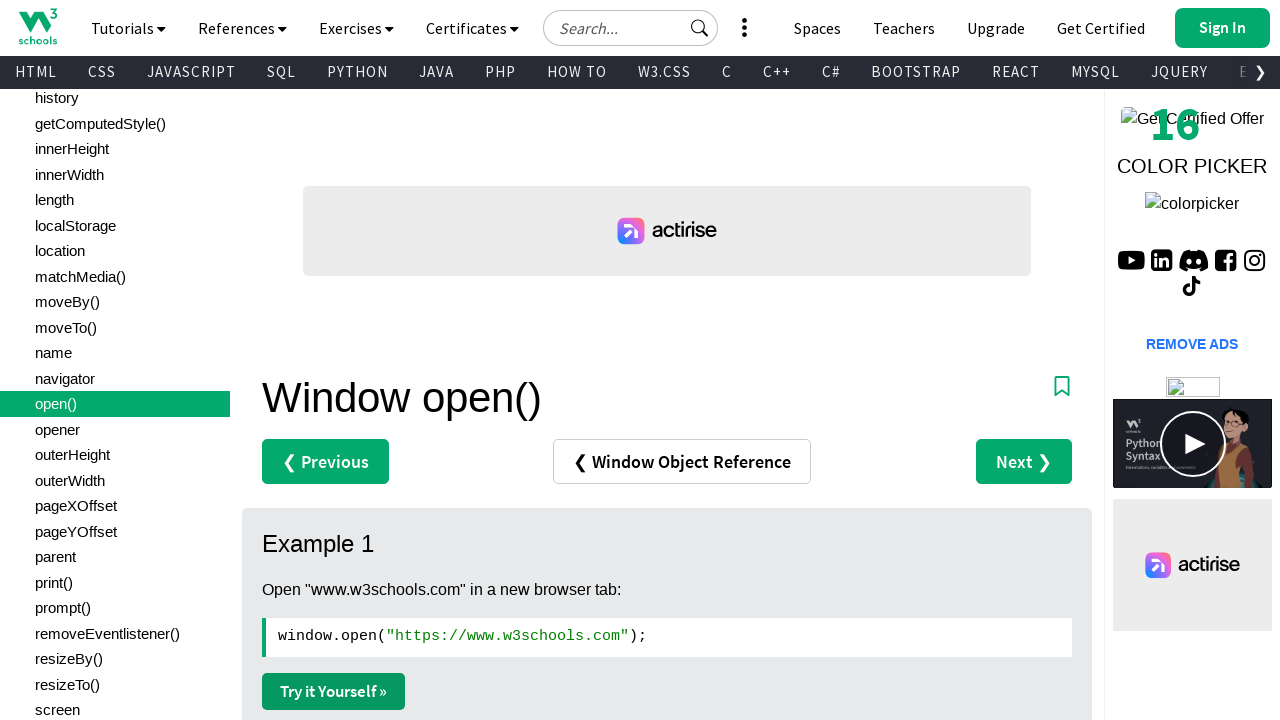

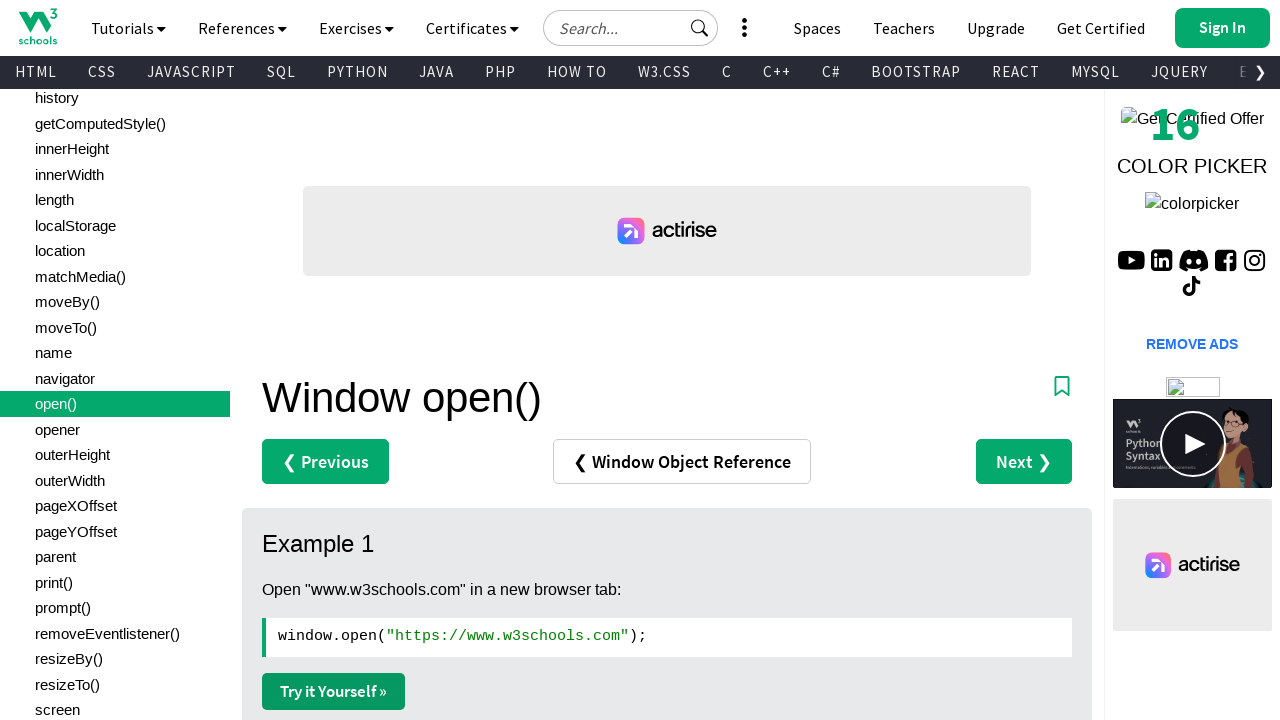